Tests double-click functionality by scrolling to a button, double-clicking it, and verifying the displayed text changes.

Starting URL: https://automationfc.github.io/basic-form/index.html

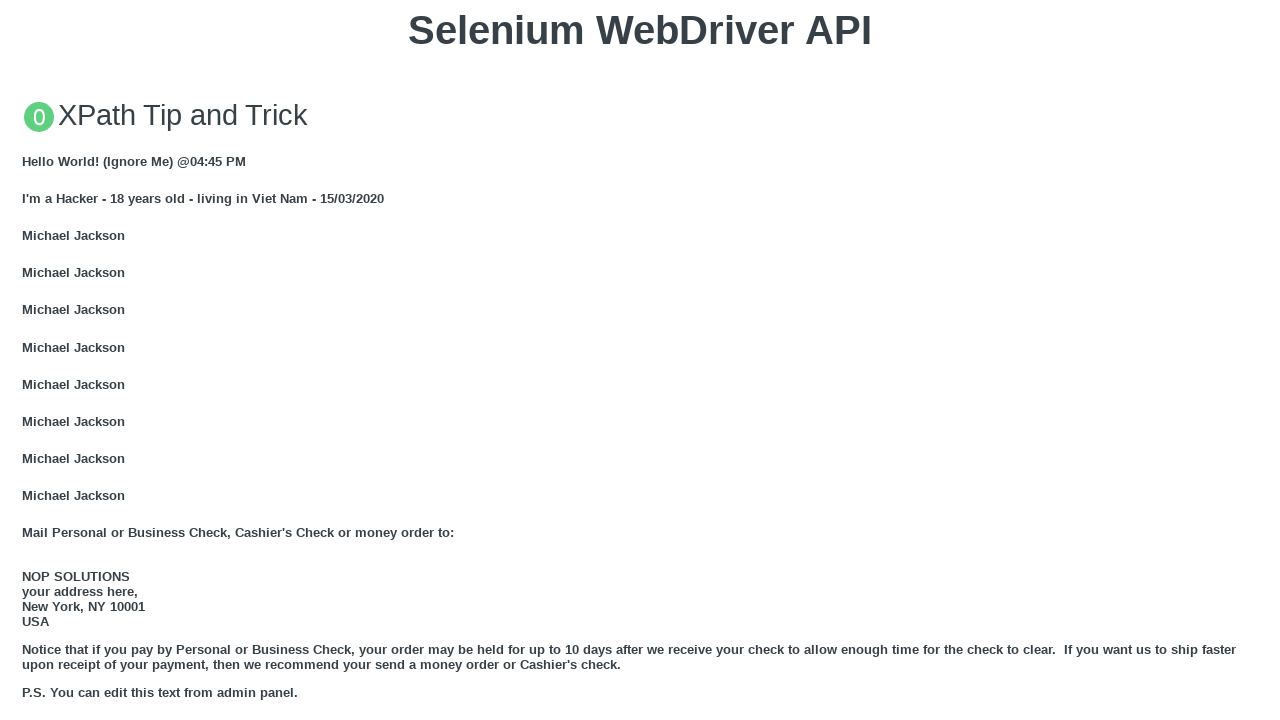

Scrolled to 'Double click me' button
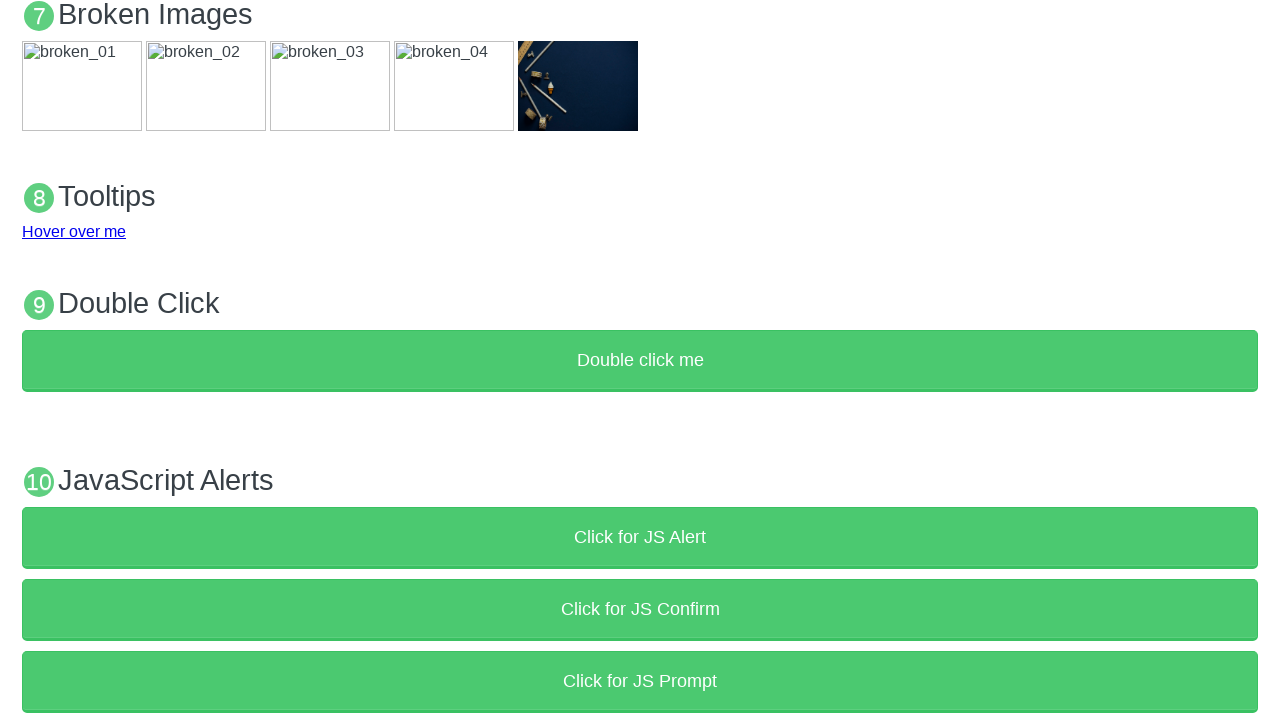

Double-clicked the button at (640, 361) on xpath=//button[text()='Double click me']
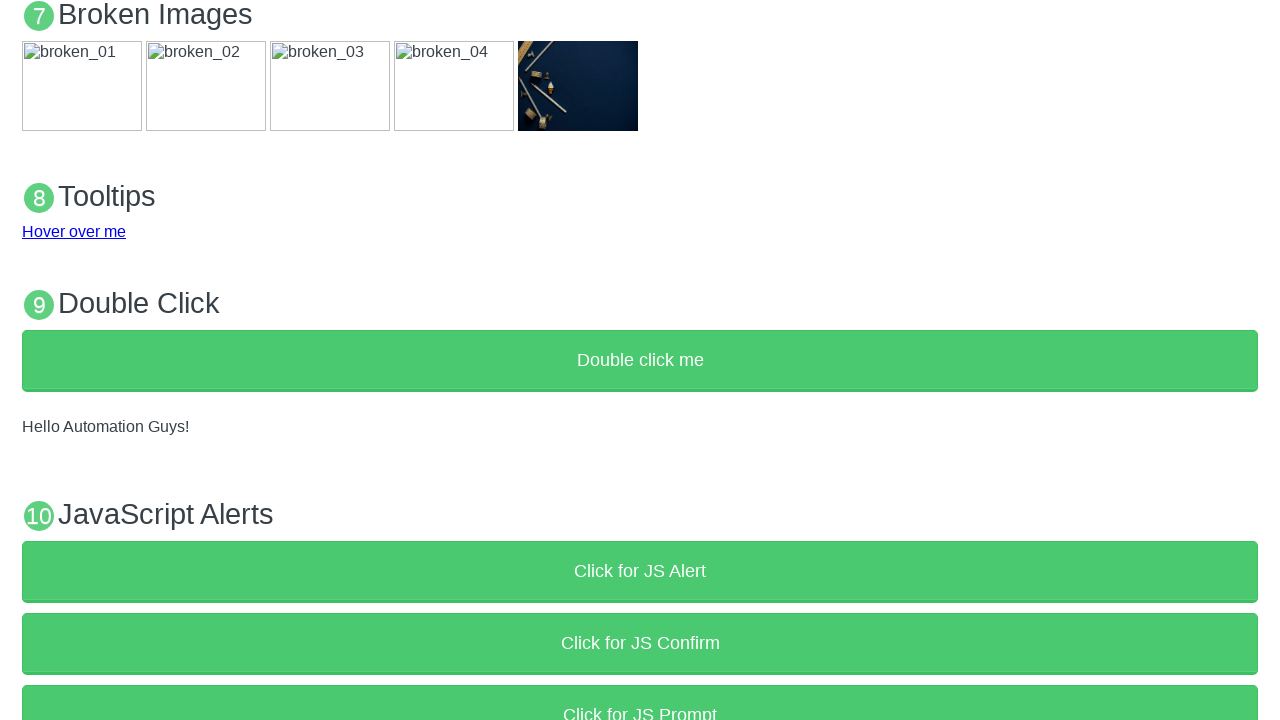

Result text element loaded
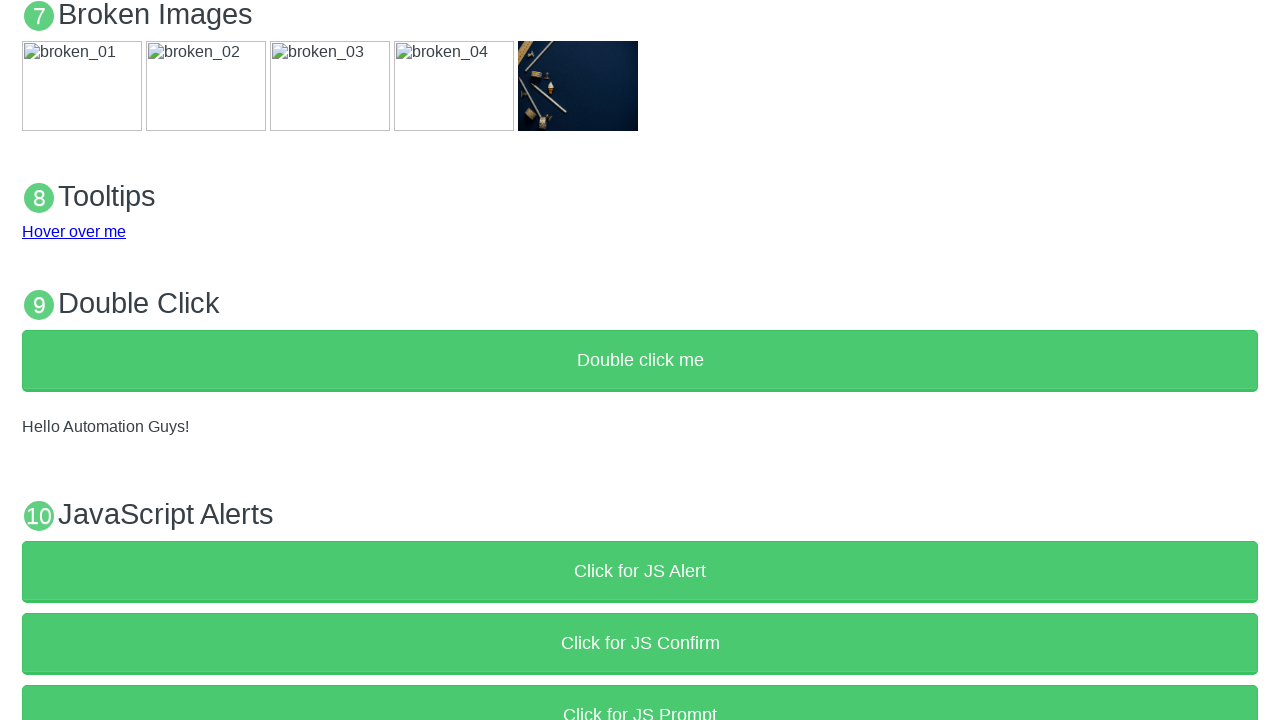

Retrieved result text: 'Hello Automation Guys!'
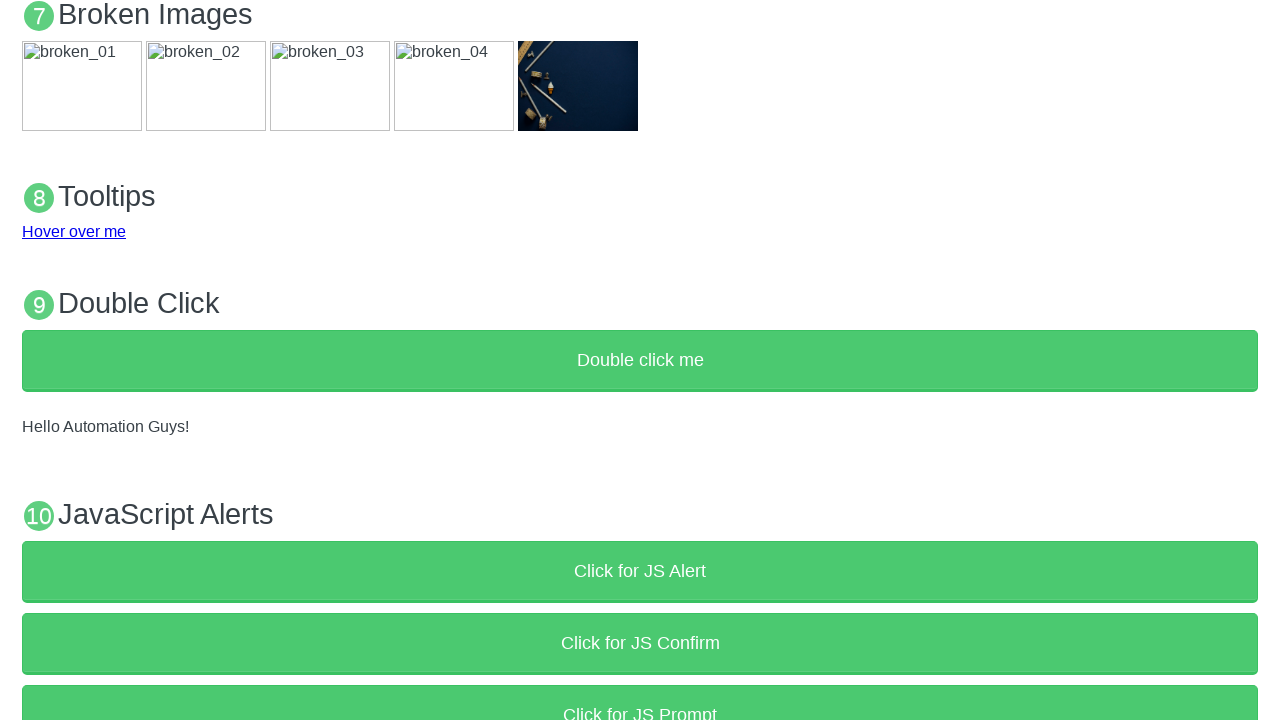

Verified result text matches expected value 'Hello Automation Guys!'
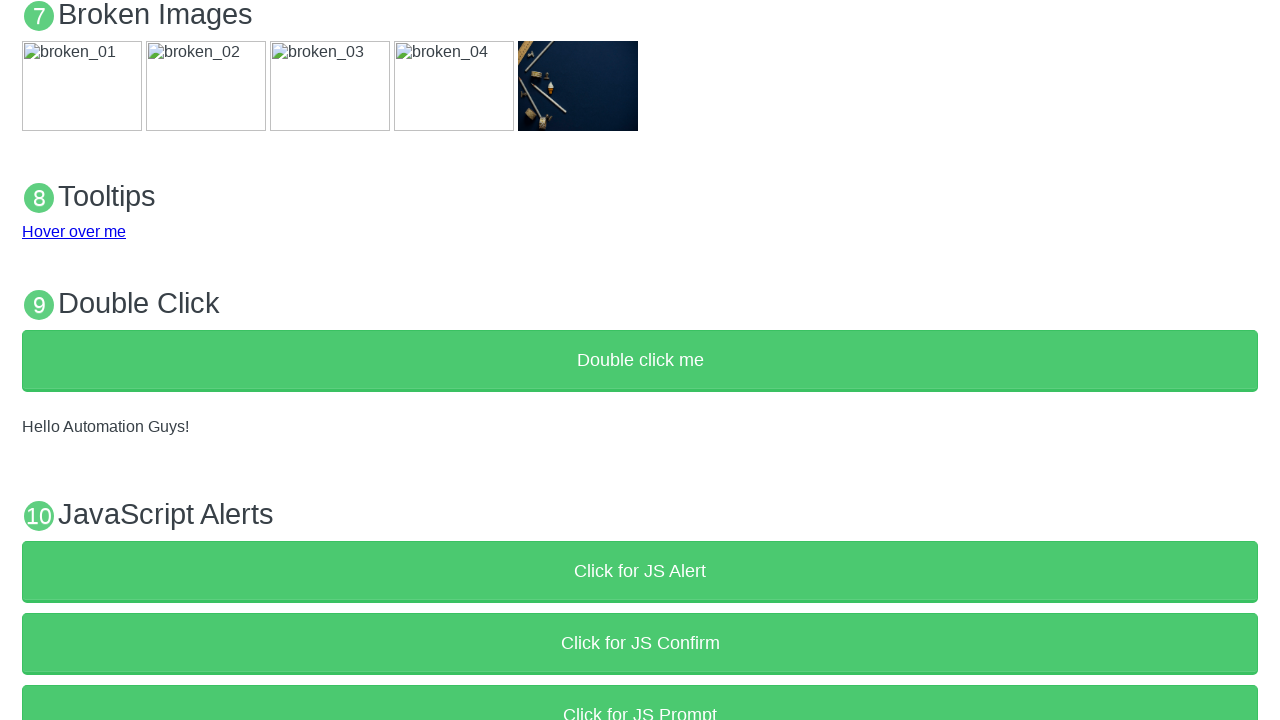

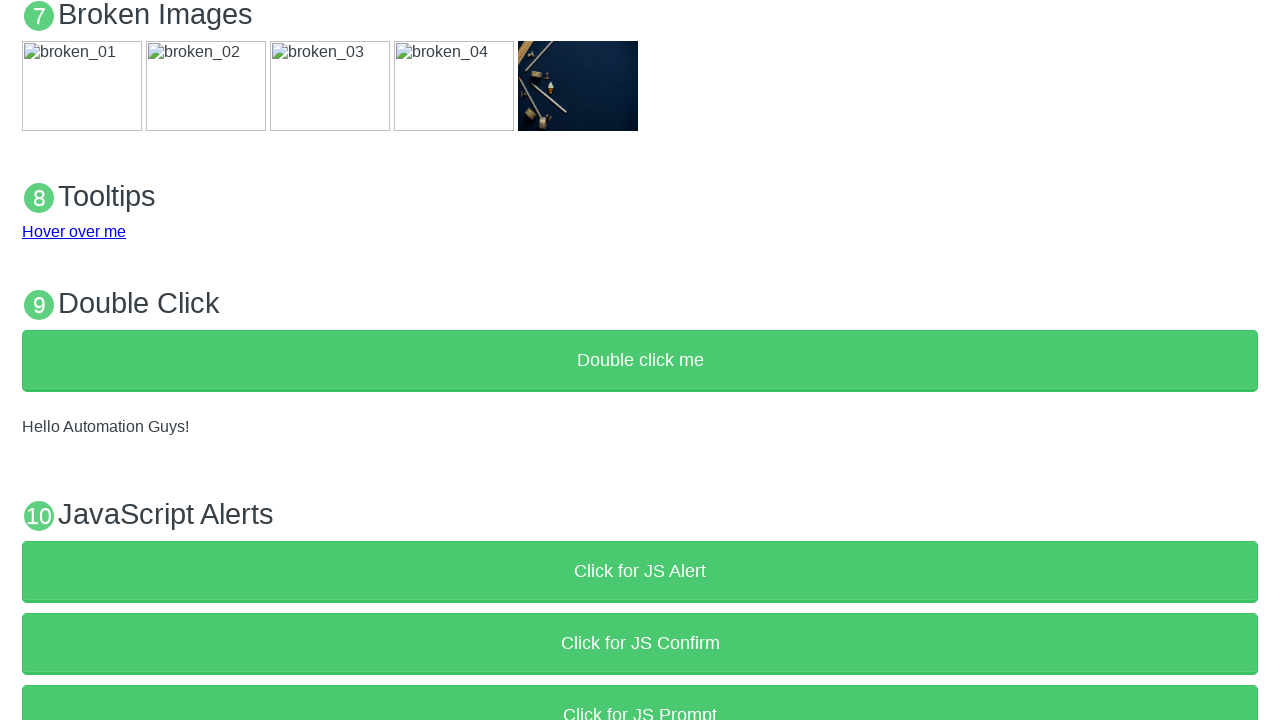